Navigates to The Internet Herokuapp, clicks on the "Challenging DOM" link, and verifies that the table with cells is displayed on the page.

Starting URL: https://the-internet.herokuapp.com/

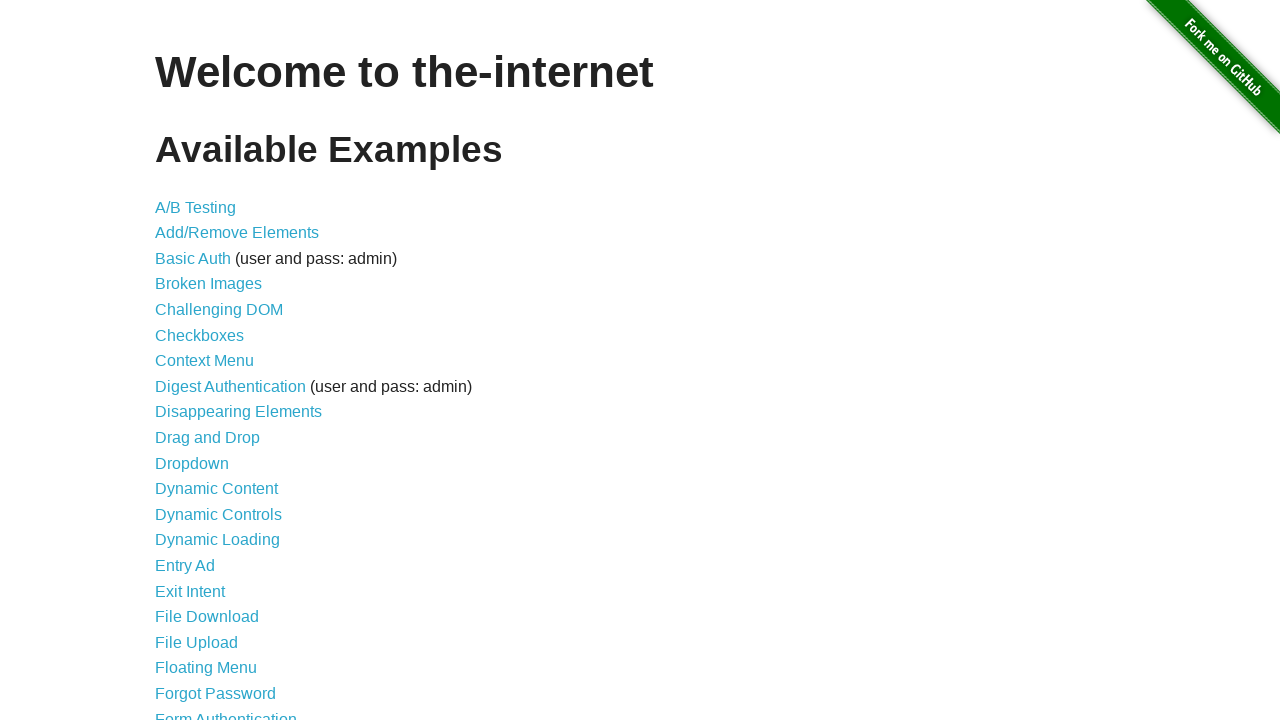

Navigated to The Internet Herokuapp home page
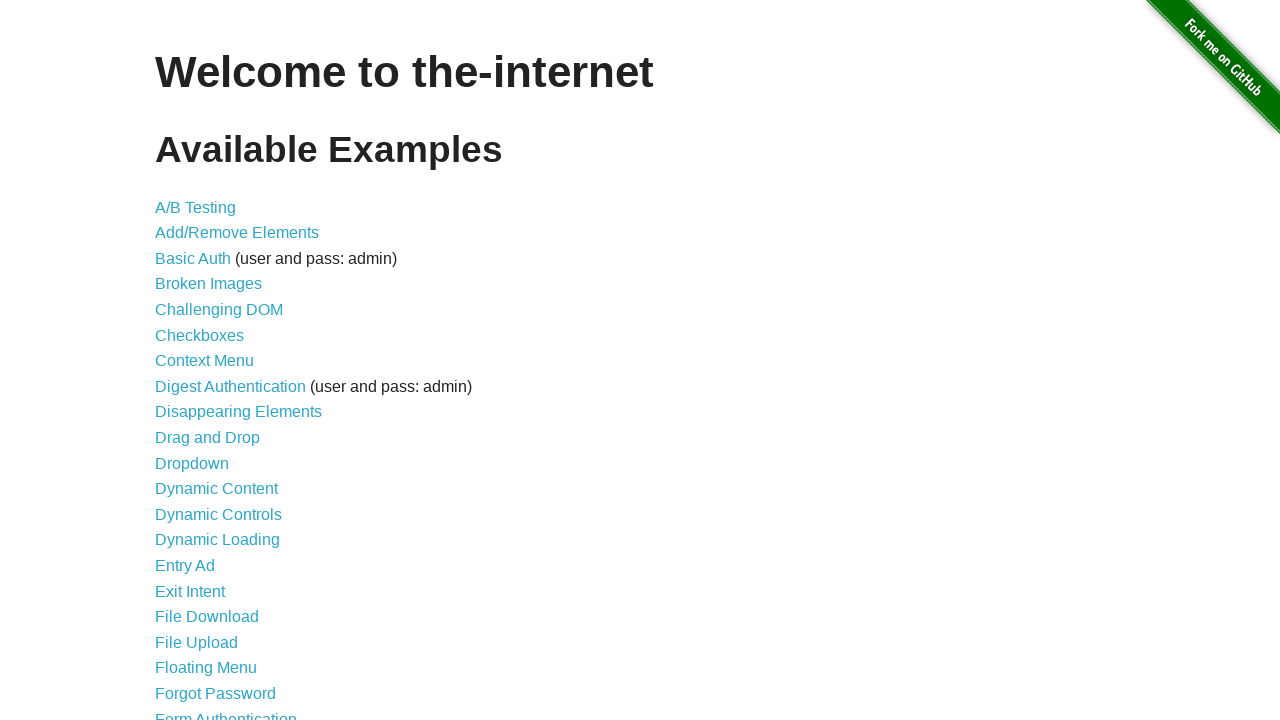

Clicked on the 'Challenging DOM' link at (219, 310) on text=Challenging DOM
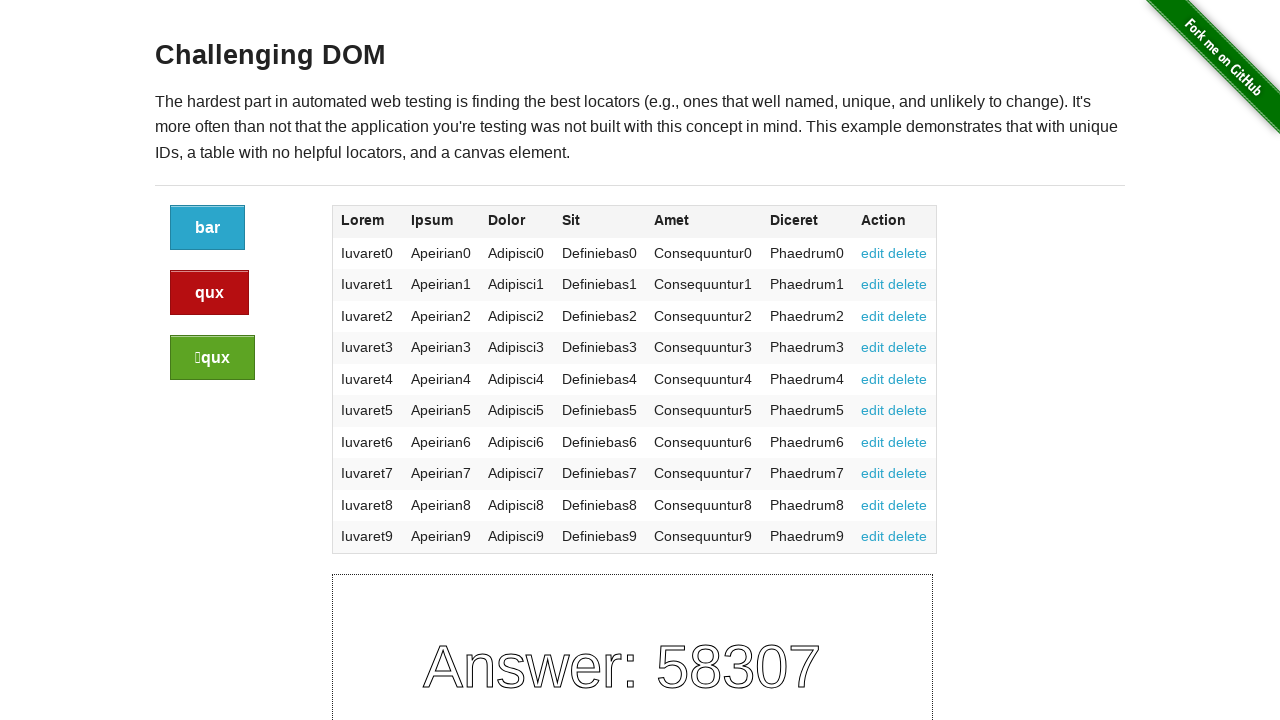

Table with cells is now visible on the page
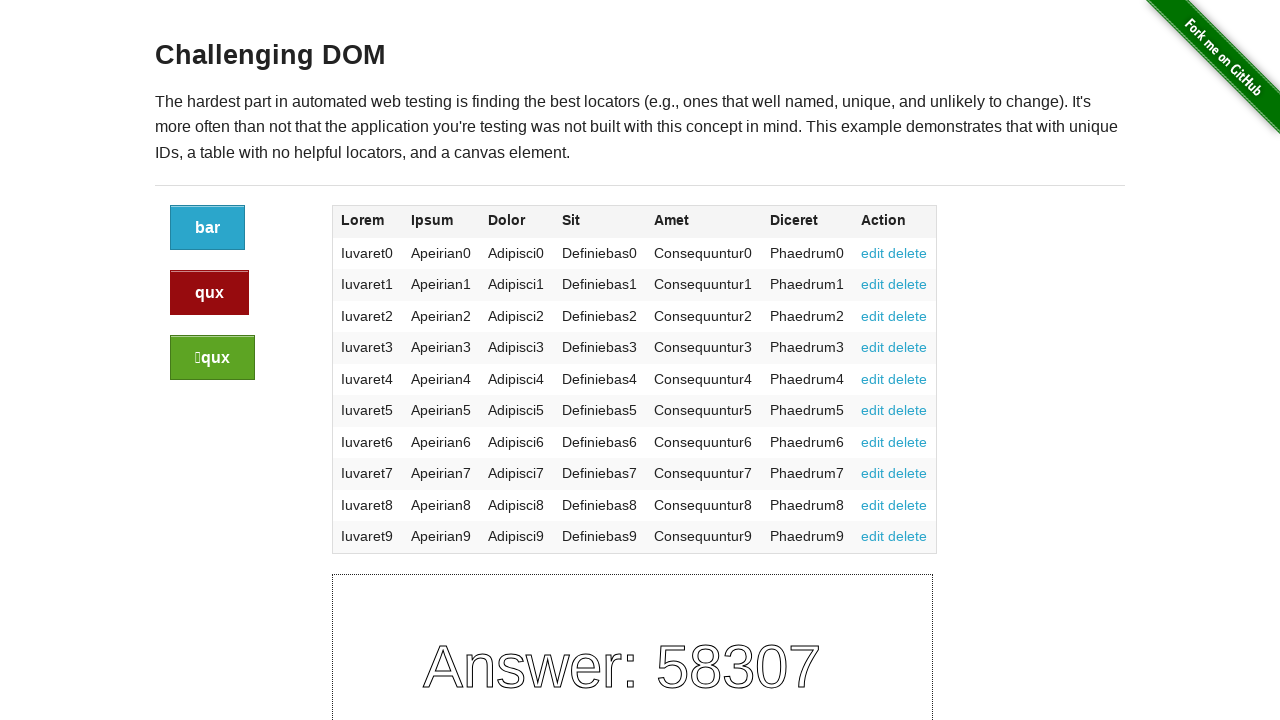

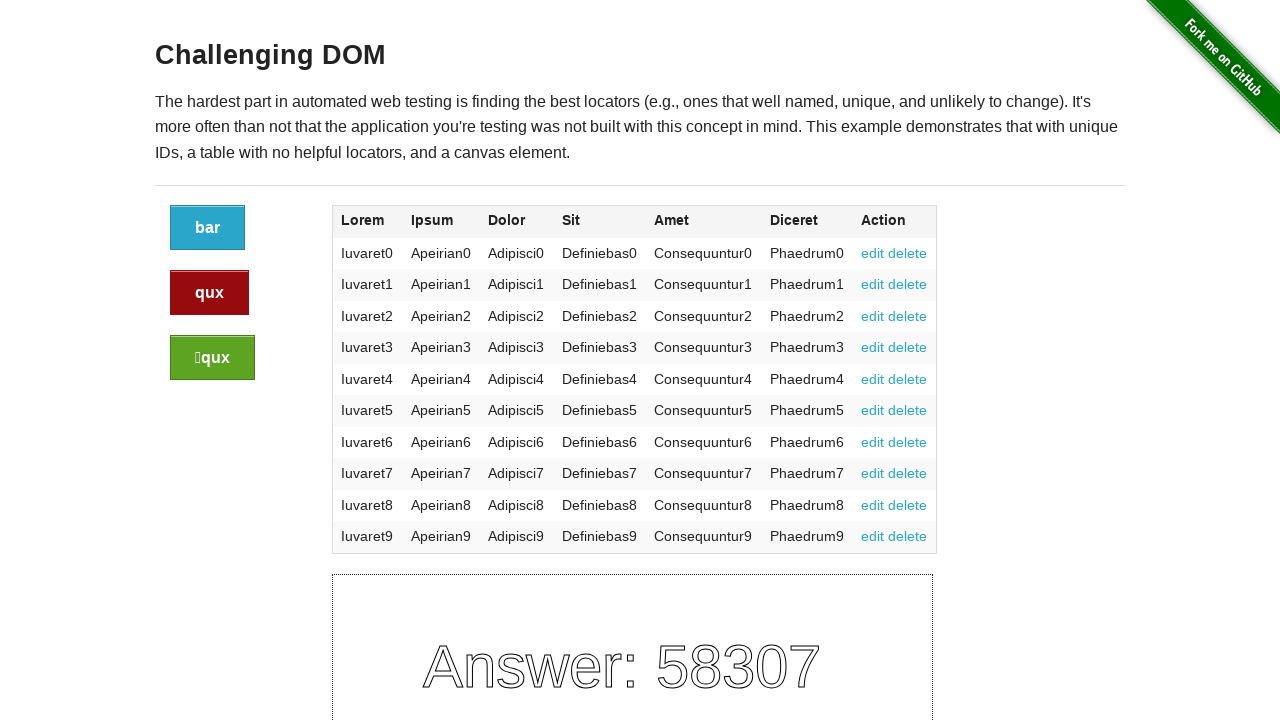